Tests drawing a signature on an online signature canvas by performing a series of mouse movements to create a signature pattern using click-and-drag actions.

Starting URL: https://onlinesignature.com/draw-a-signature-online

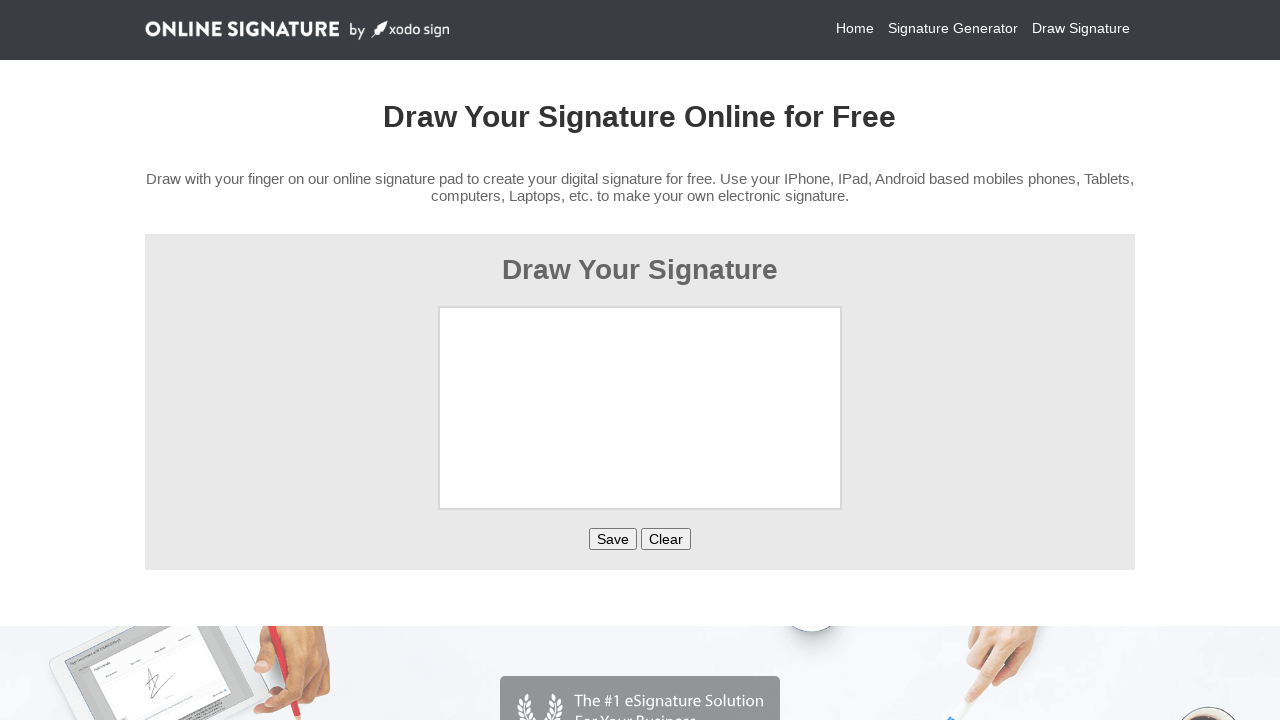

Located signature canvas element
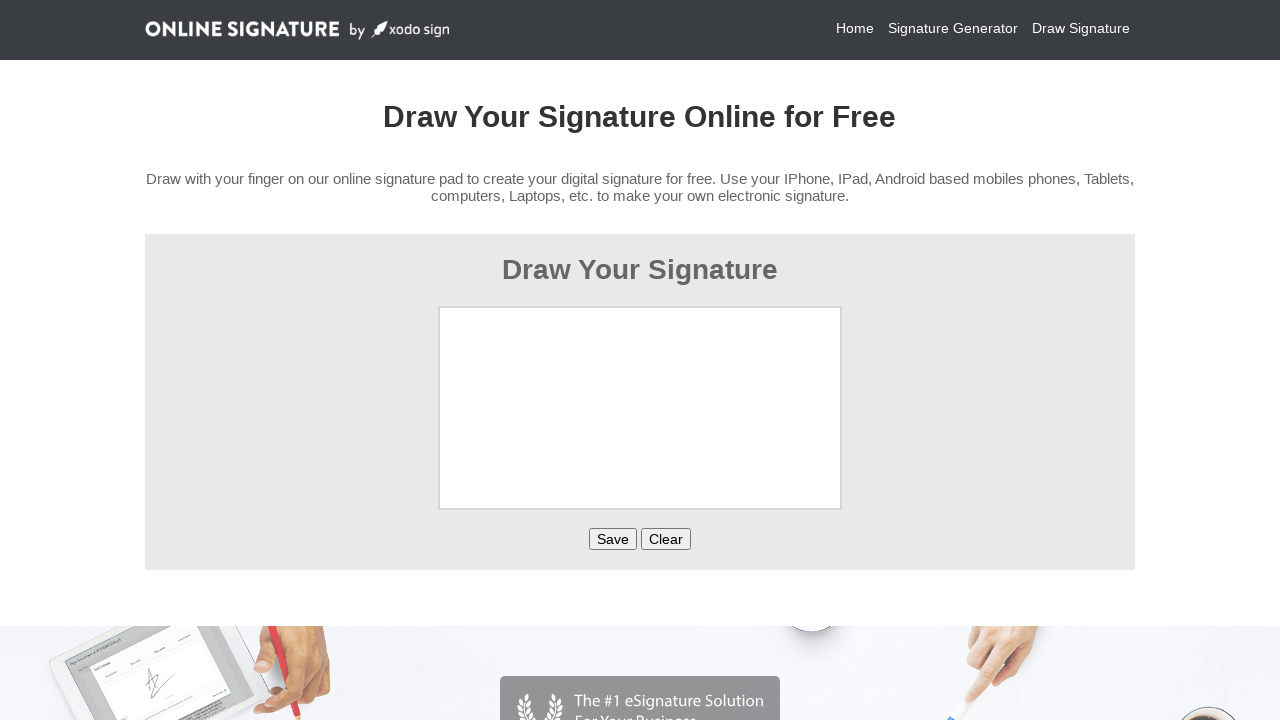

Signature canvas became visible
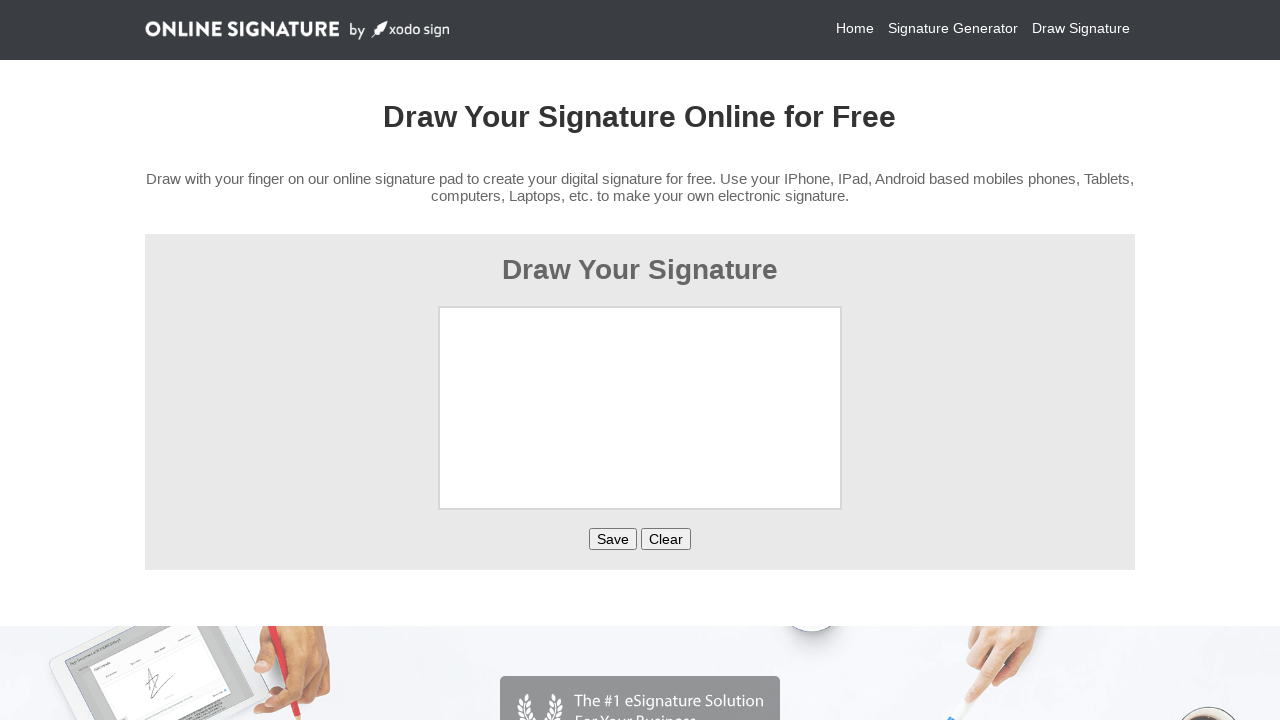

Calculated canvas center position
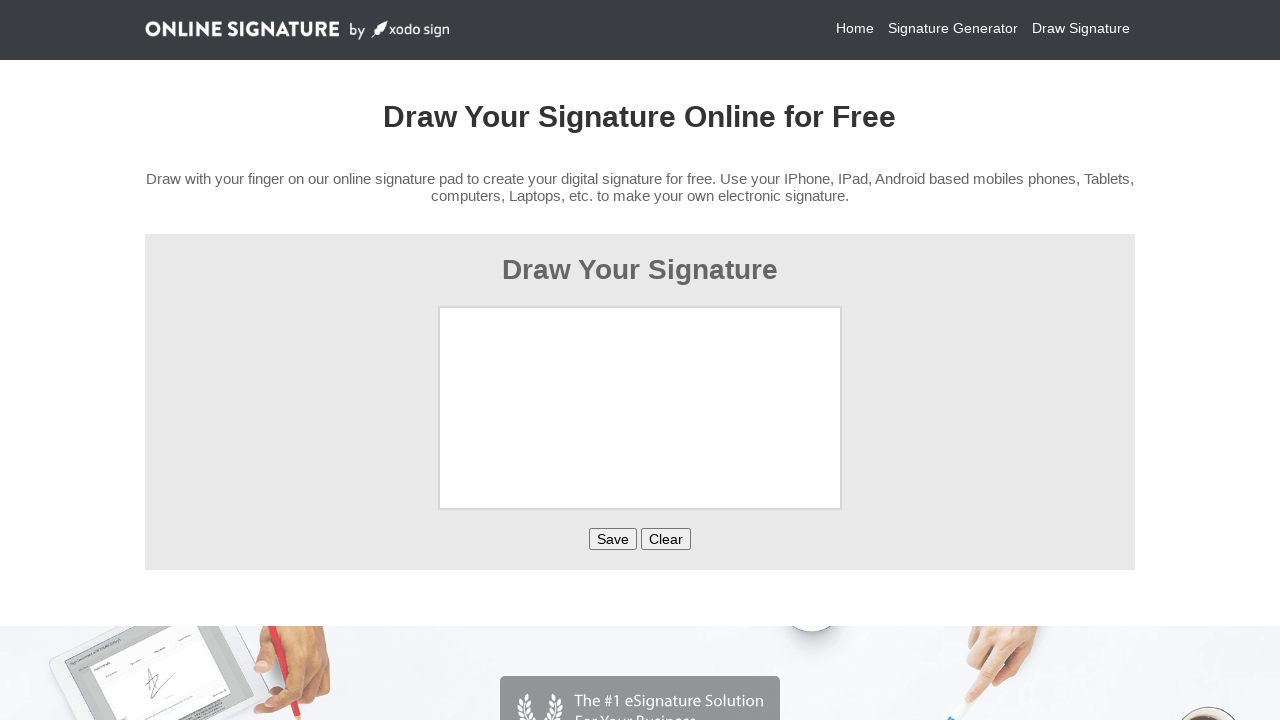

Moved mouse to center of canvas at (640, 408)
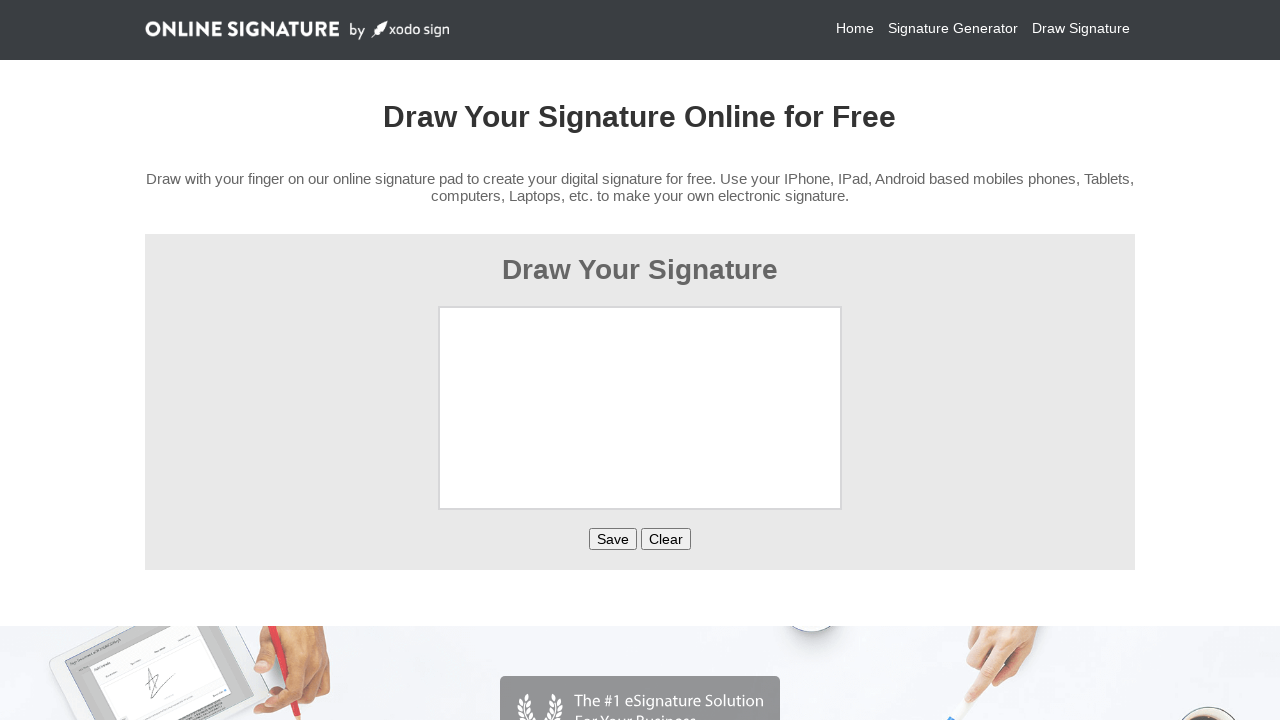

Pressed mouse button down to start drawing at (640, 408)
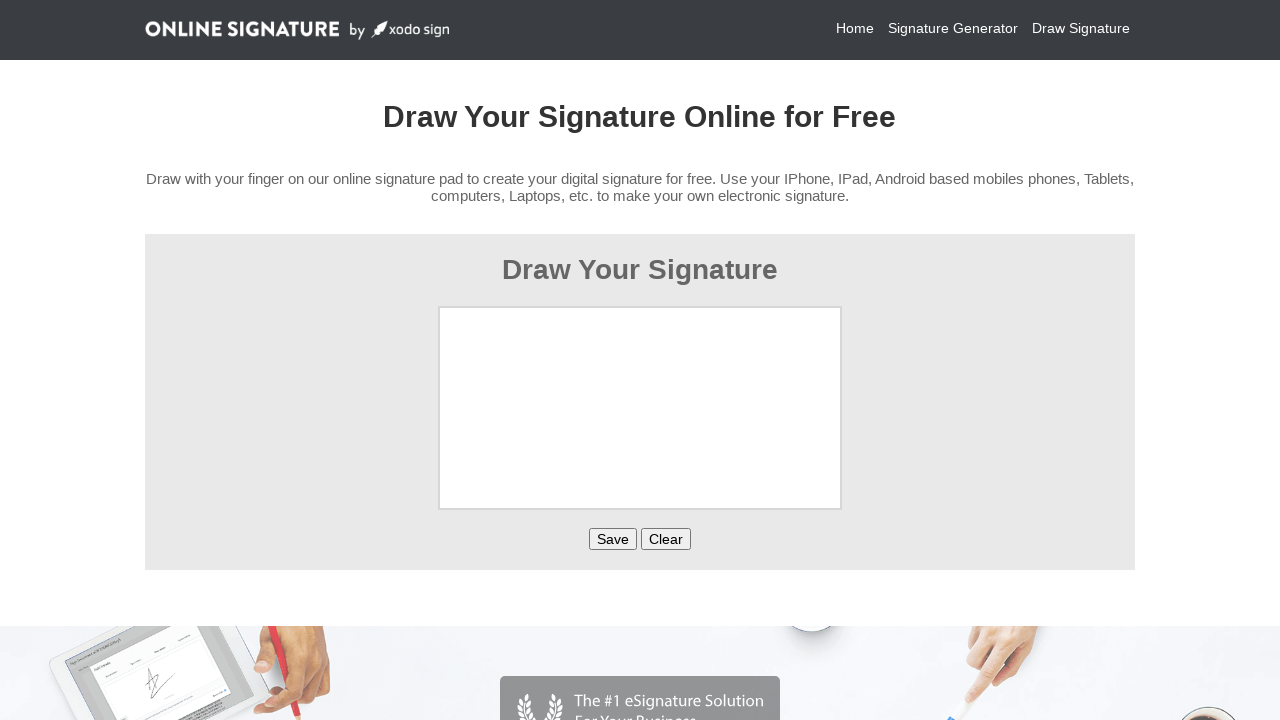

Drew signature stroke 1 at (610, 468)
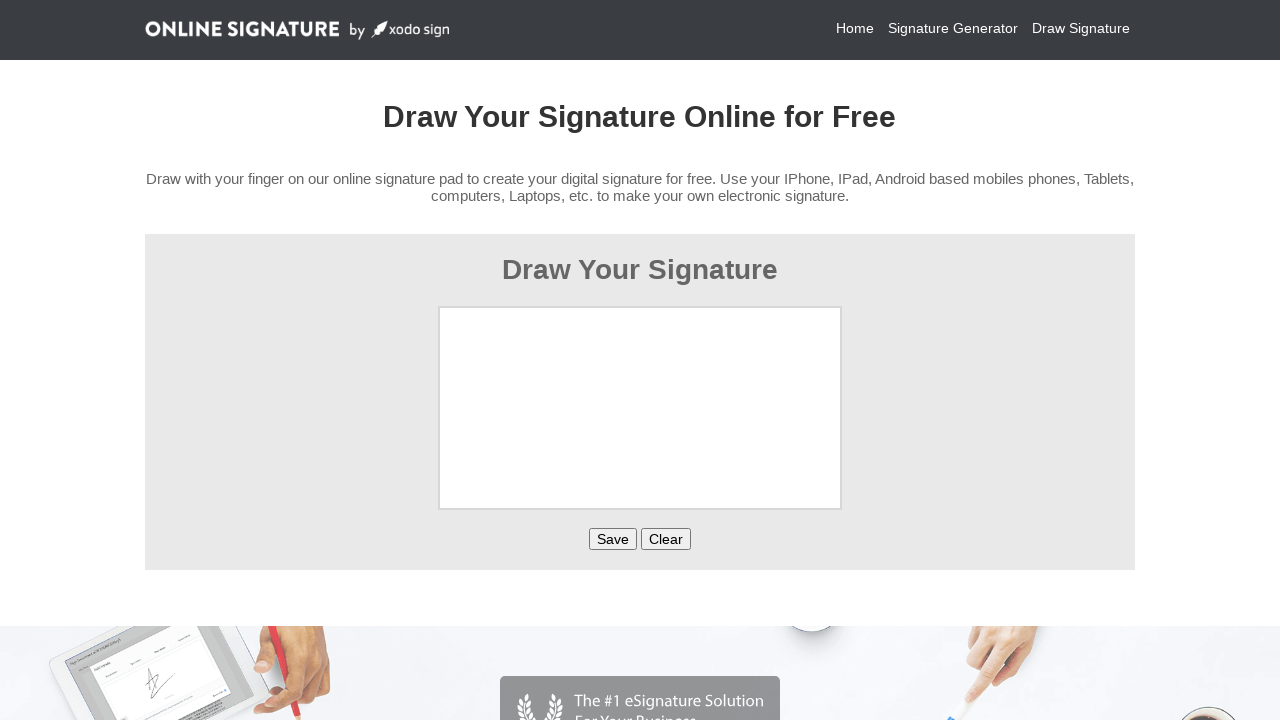

Drew signature stroke 2 at (550, 398)
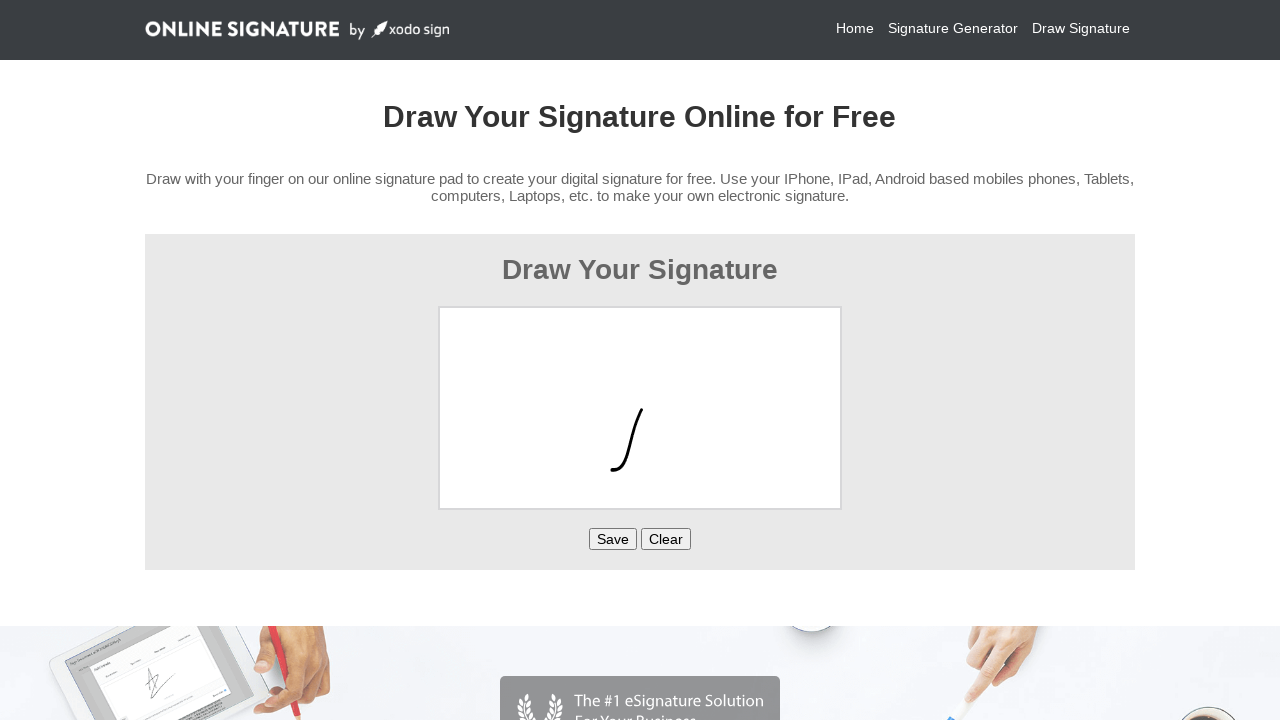

Drew signature stroke 3 at (700, 458)
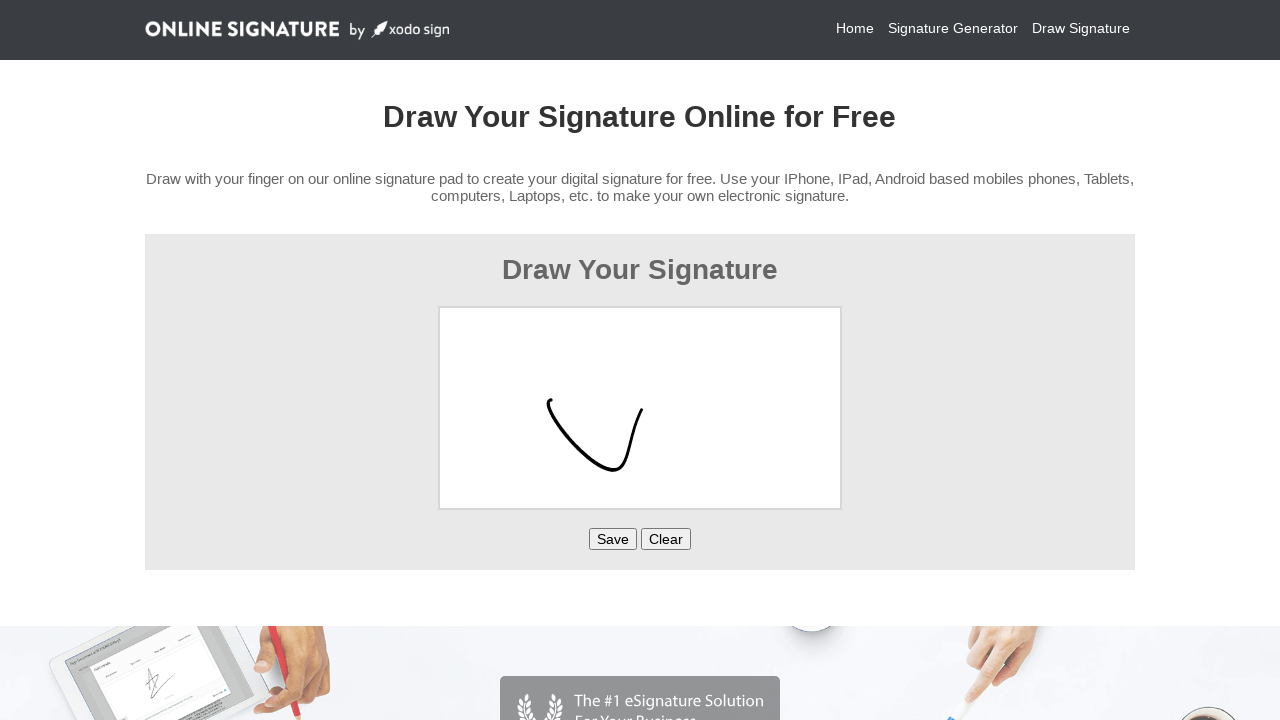

Drew signature stroke 4 at (640, 388)
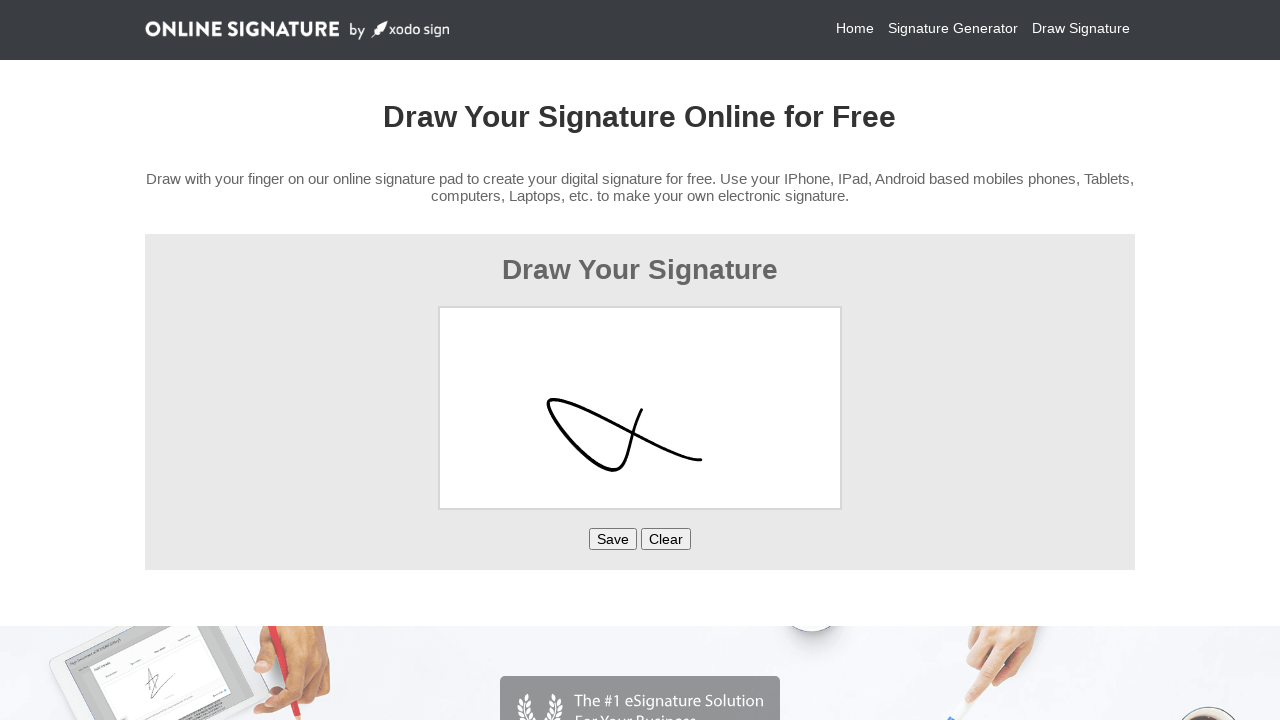

Drew signature stroke 5 at (590, 488)
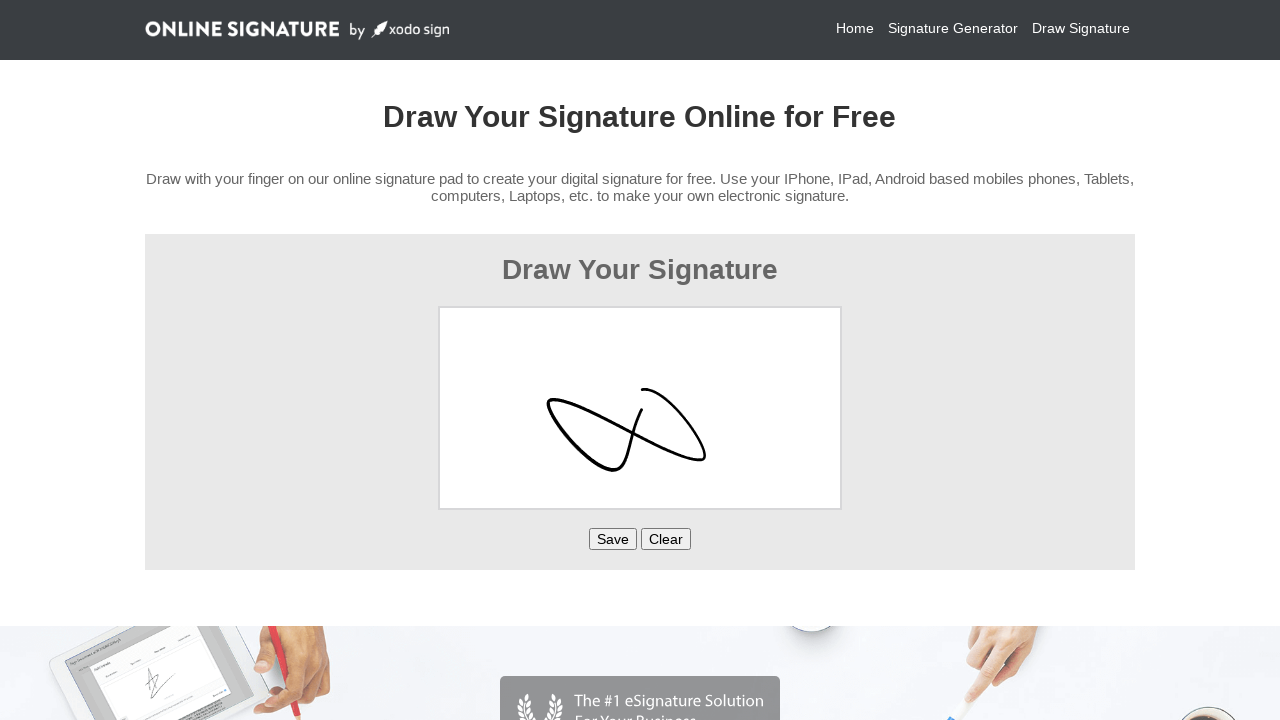

Drew signature stroke 6 at (530, 688)
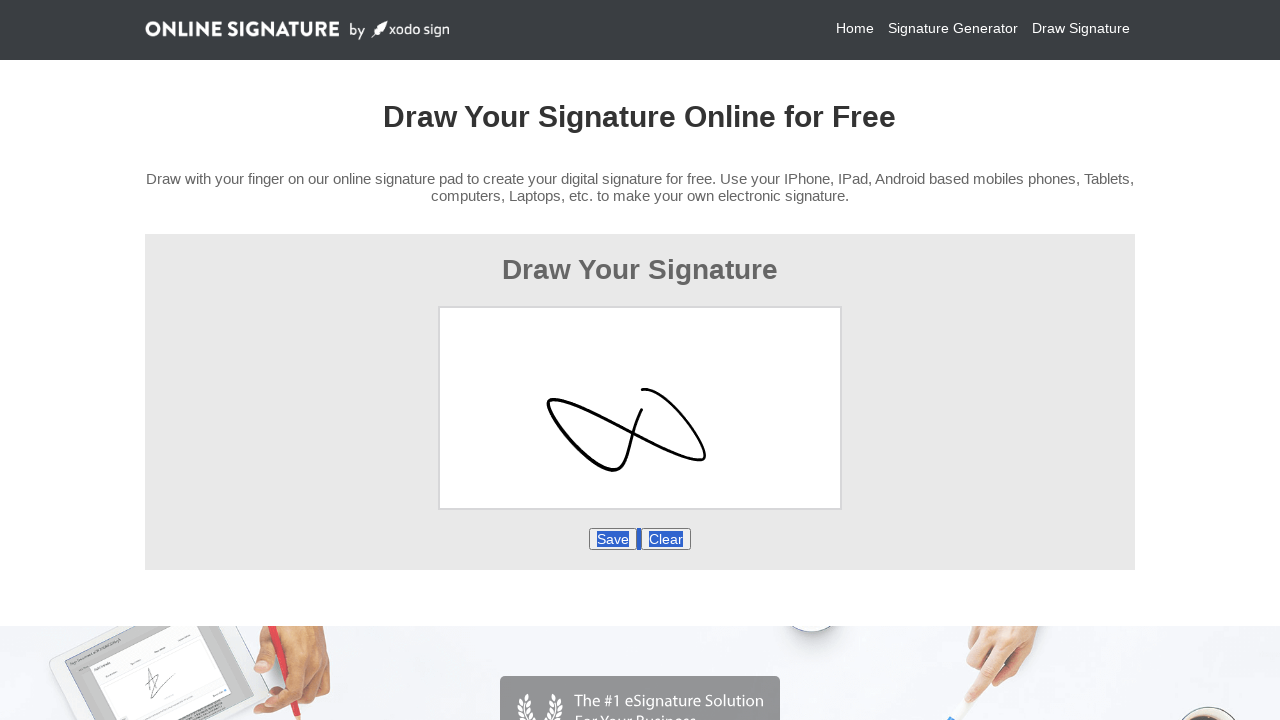

Drew signature stroke 7 at (680, 638)
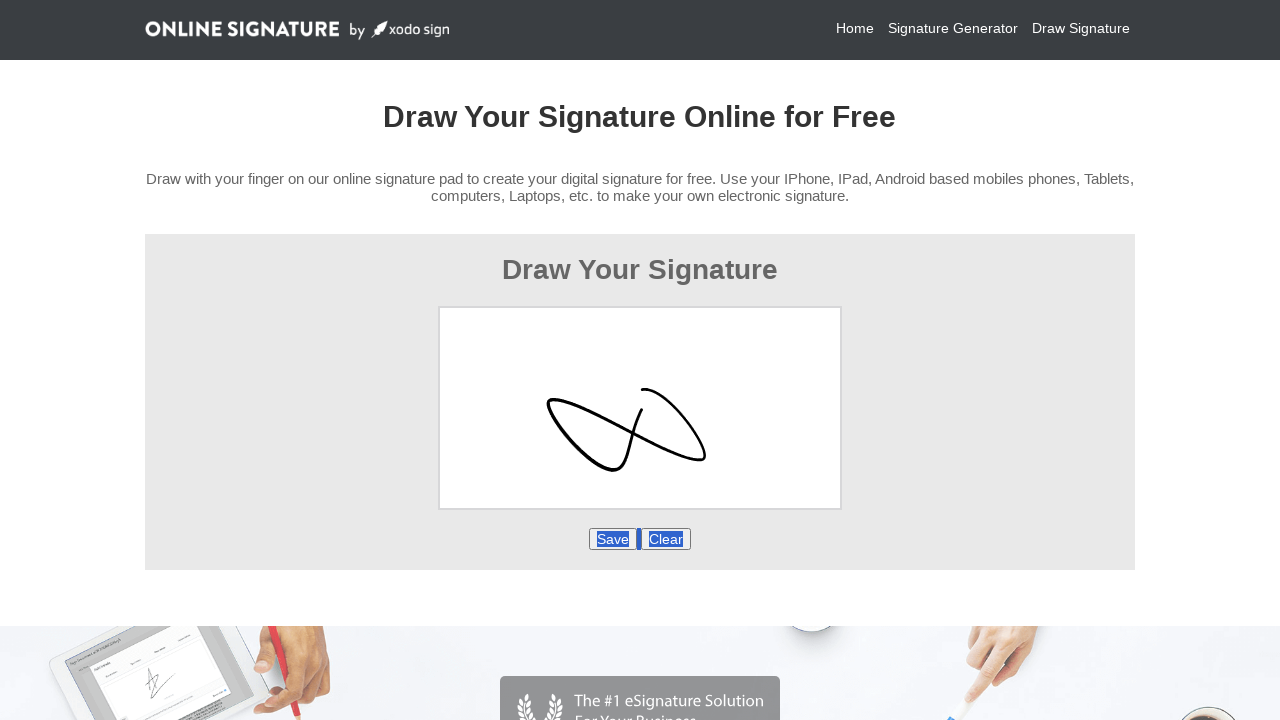

Drew signature stroke 8 at (620, 538)
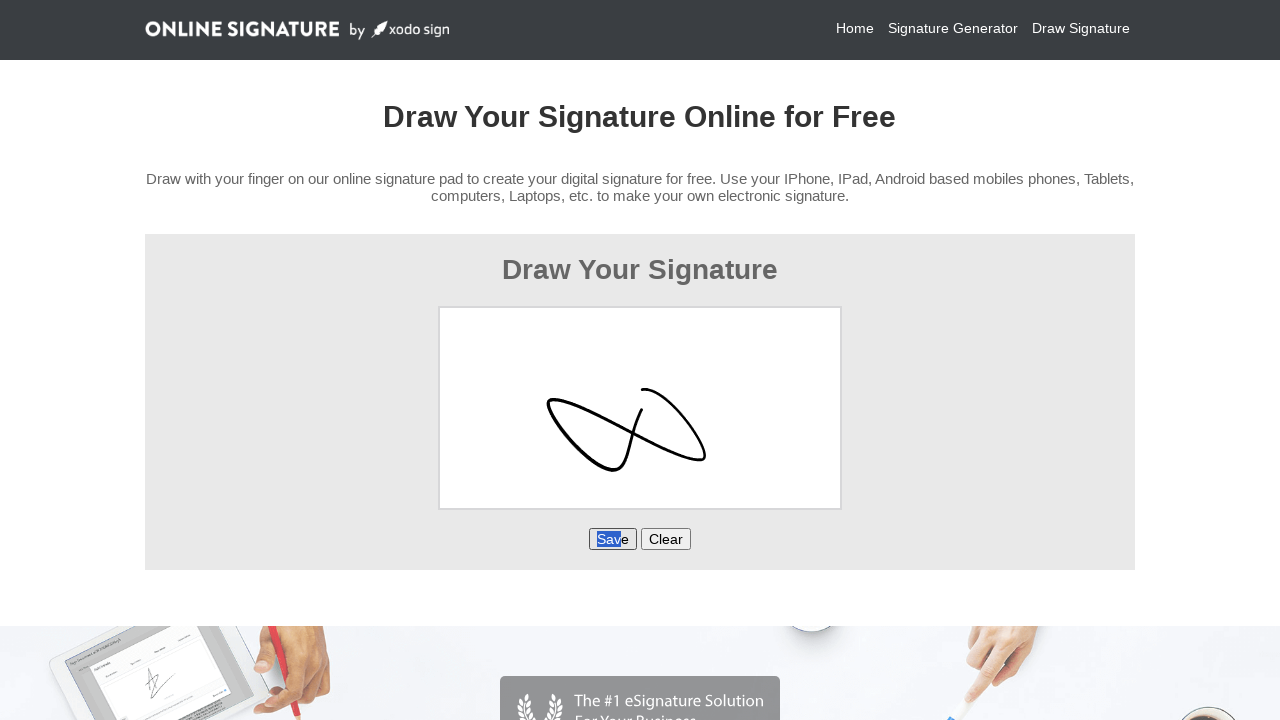

Released mouse button to complete signature drawing at (620, 538)
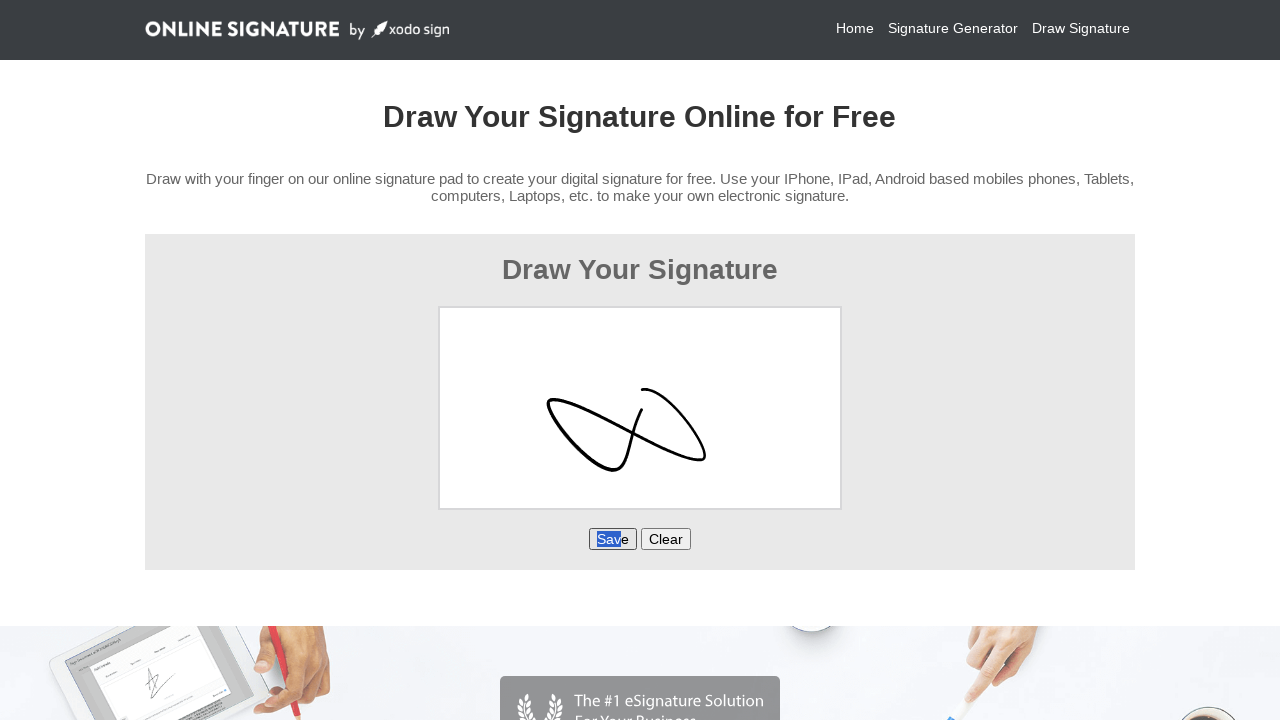

Waited 1 second to view completed signature
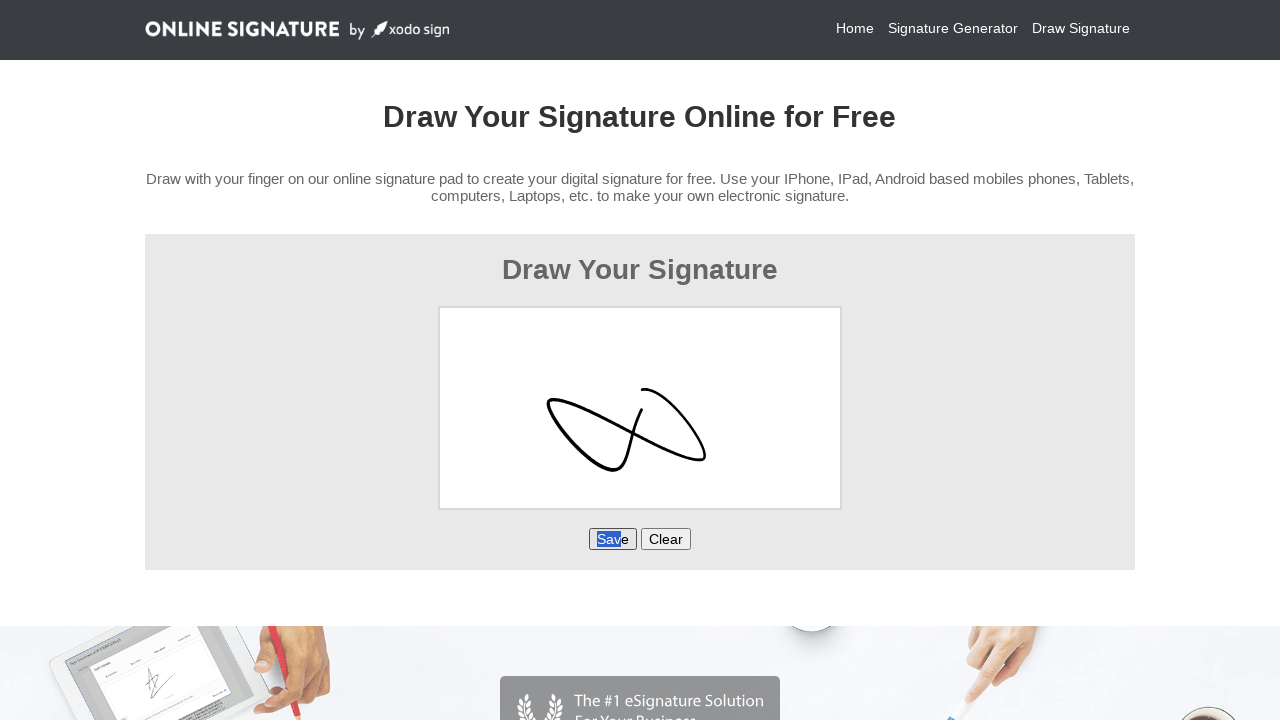

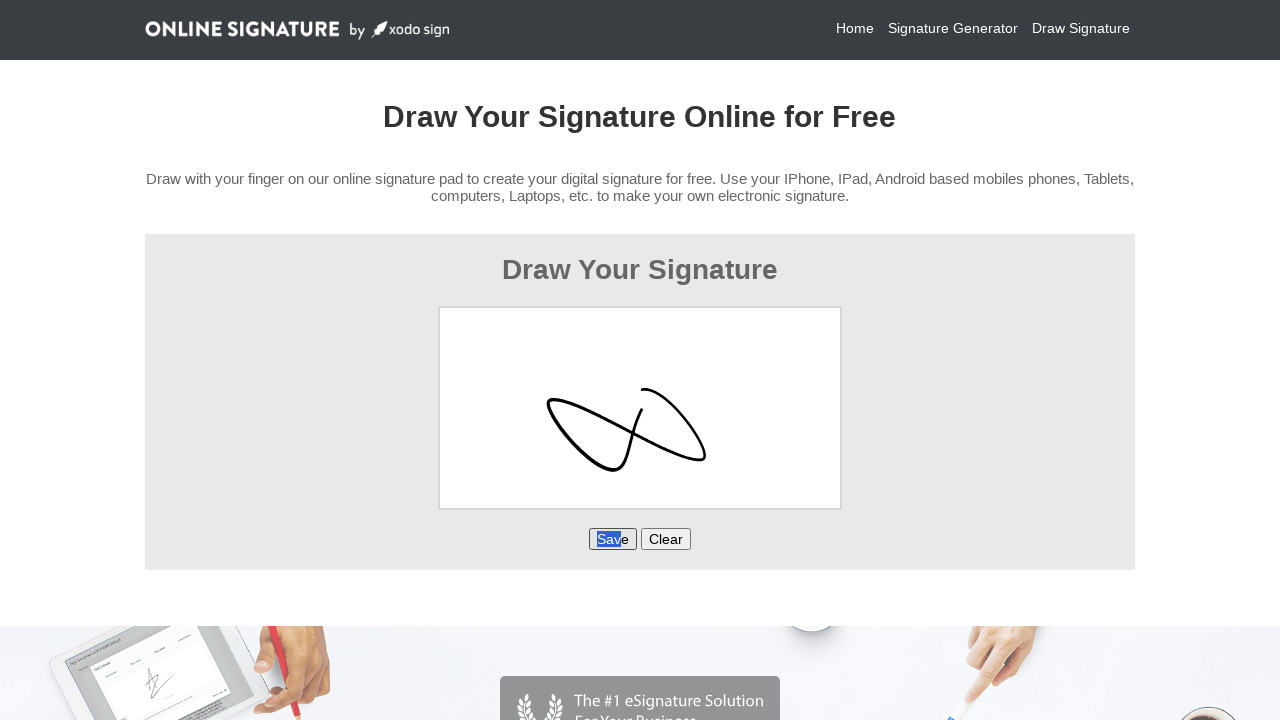